Tests window handling by clicking a link that opens a new window, extracting email text from the child window, and filling it in the parent window's username field

Starting URL: https://rahulshettyacademy.com/loginpagePractise

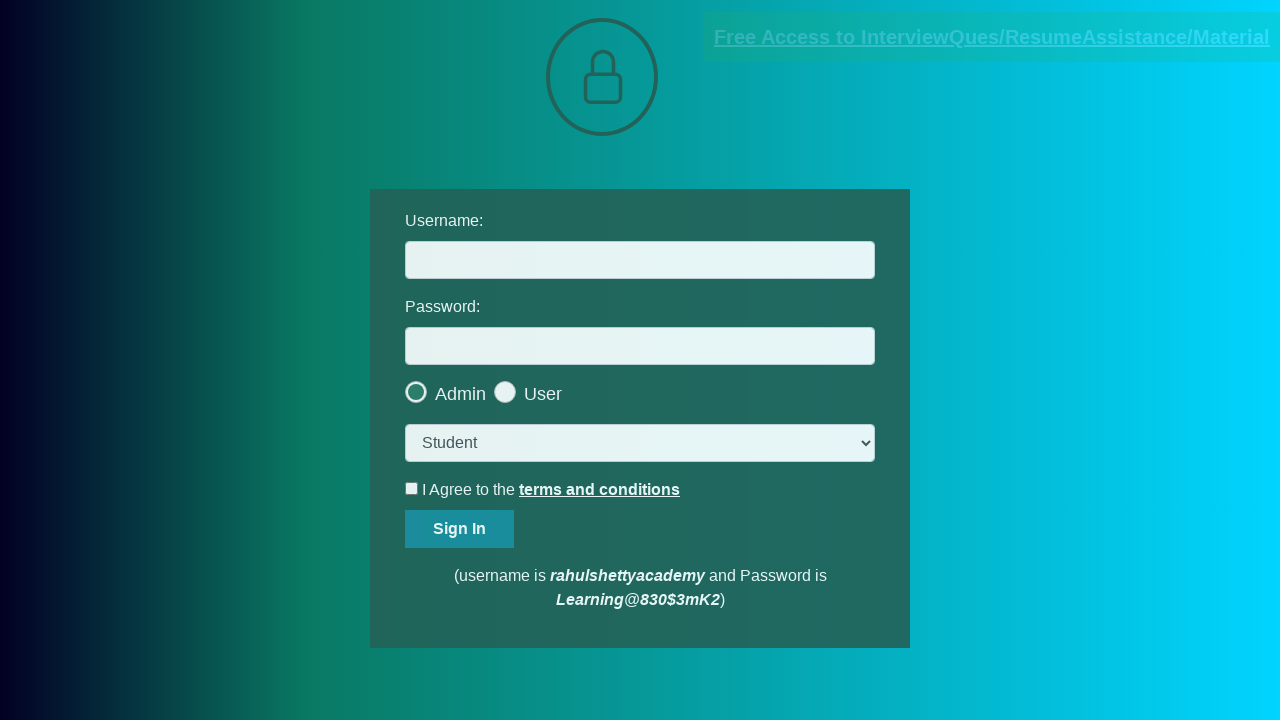

Clicked blinking text link to open new window at (992, 37) on .blinkingText
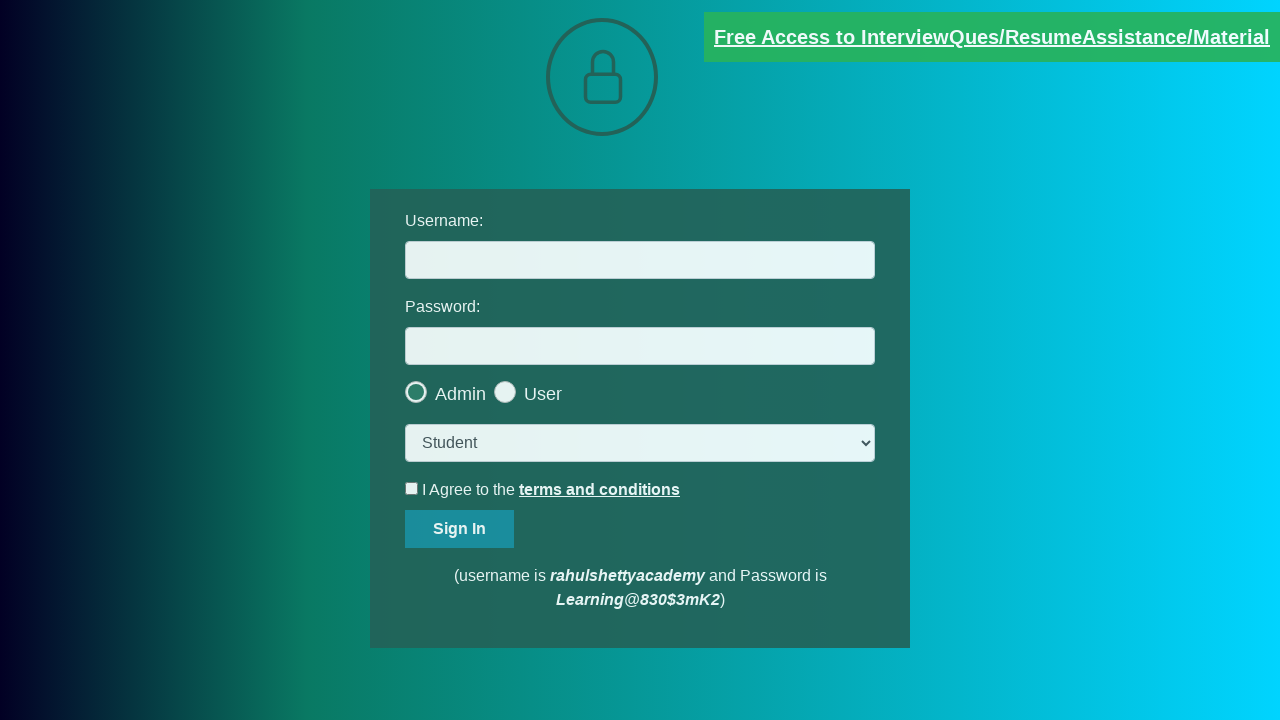

New window opened and captured
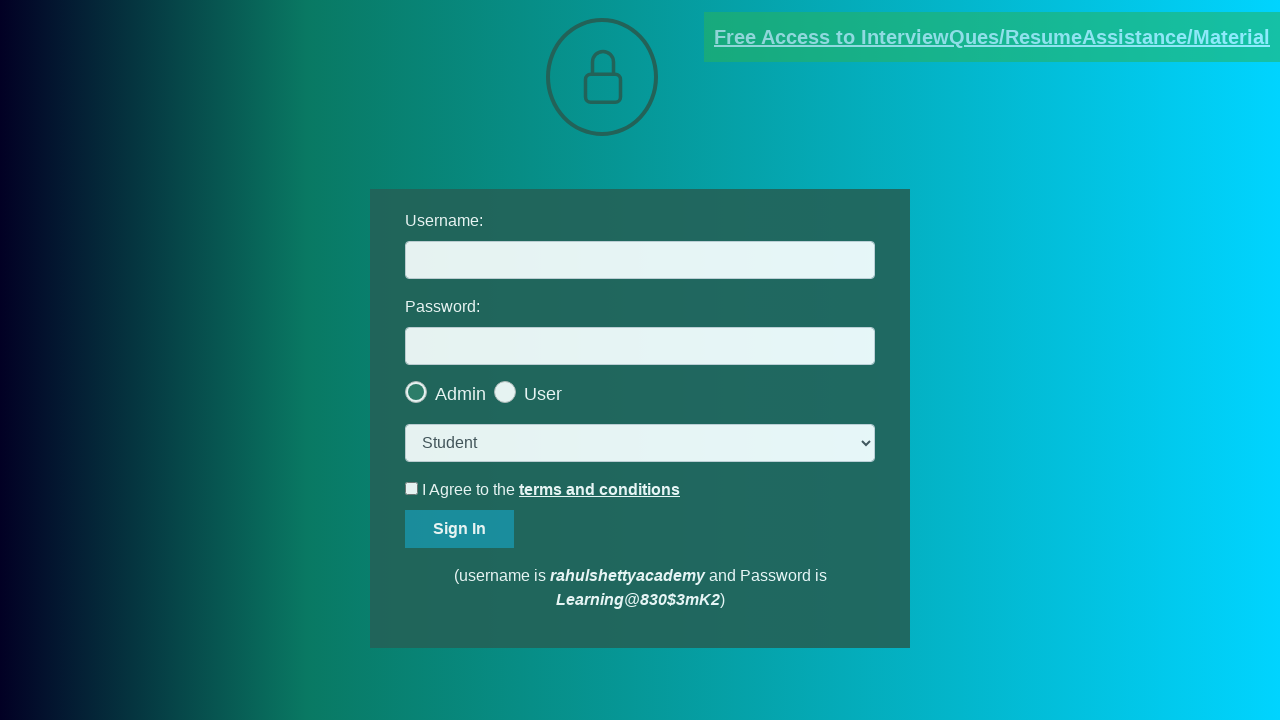

Extracted email text from new window
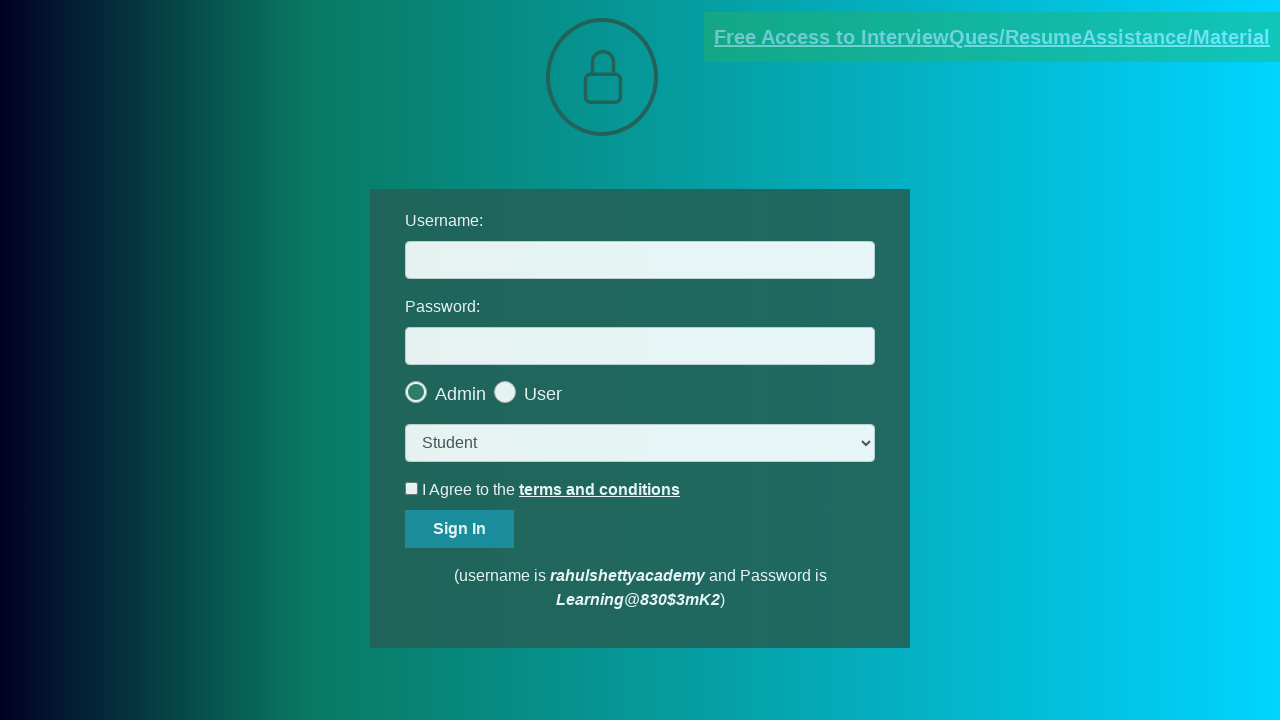

Parsed email address from extracted text
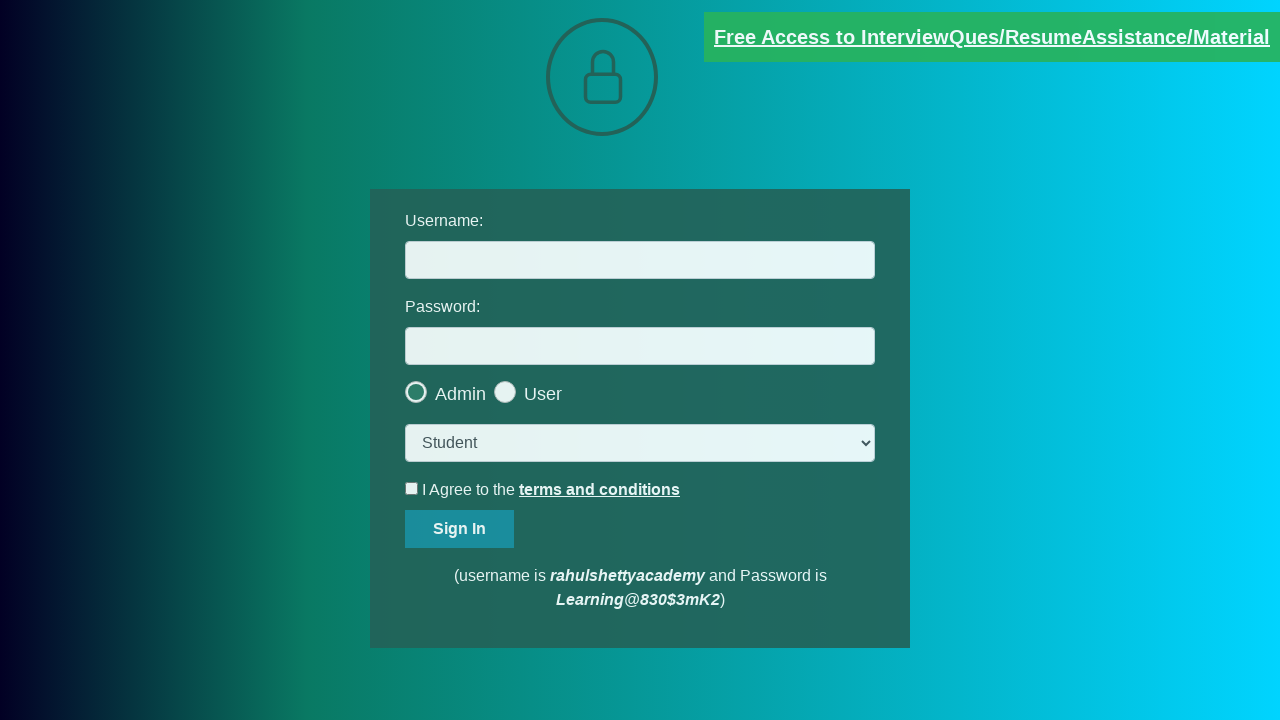

Filled username field with extracted email: mentor@rahulshettyacademy.com on #username
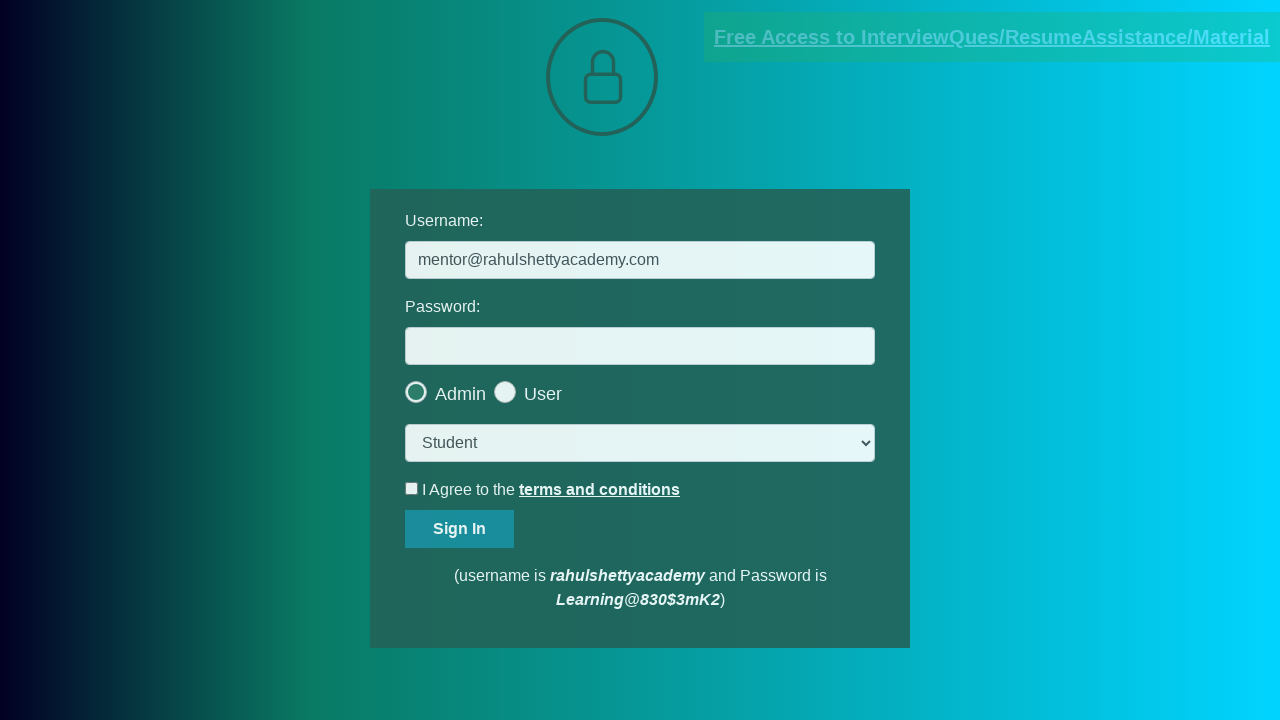

Closed the child window
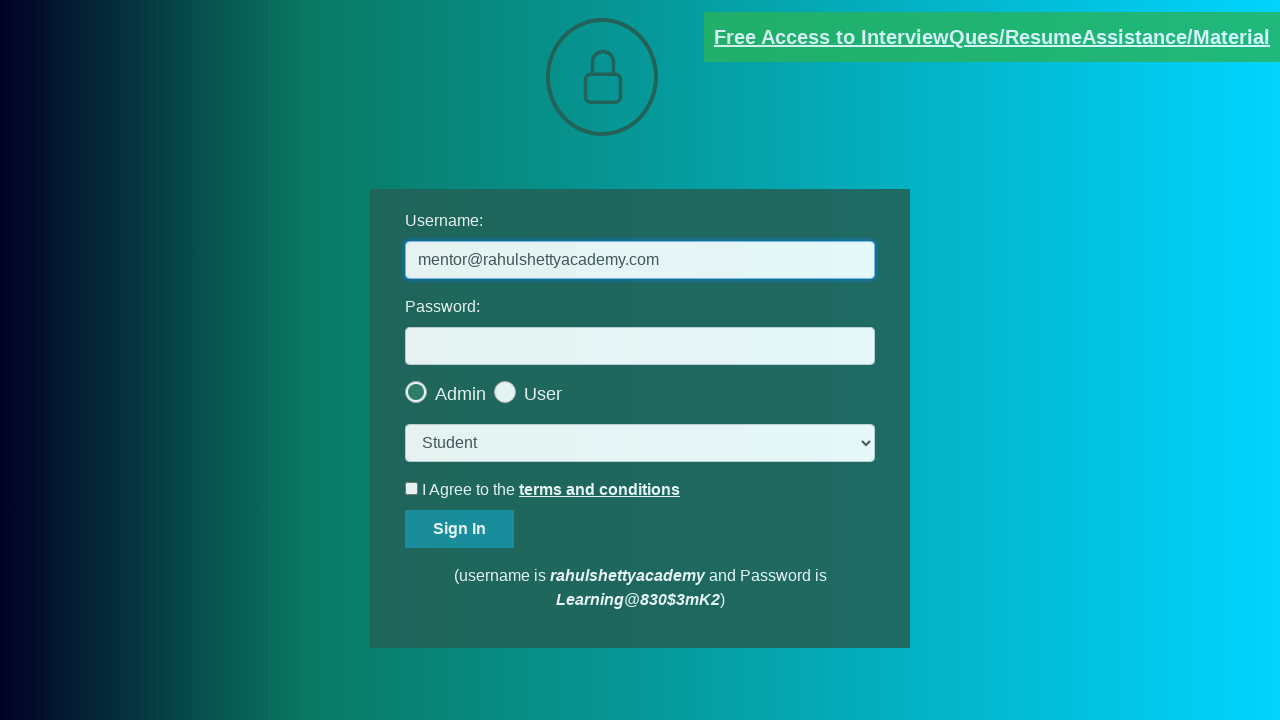

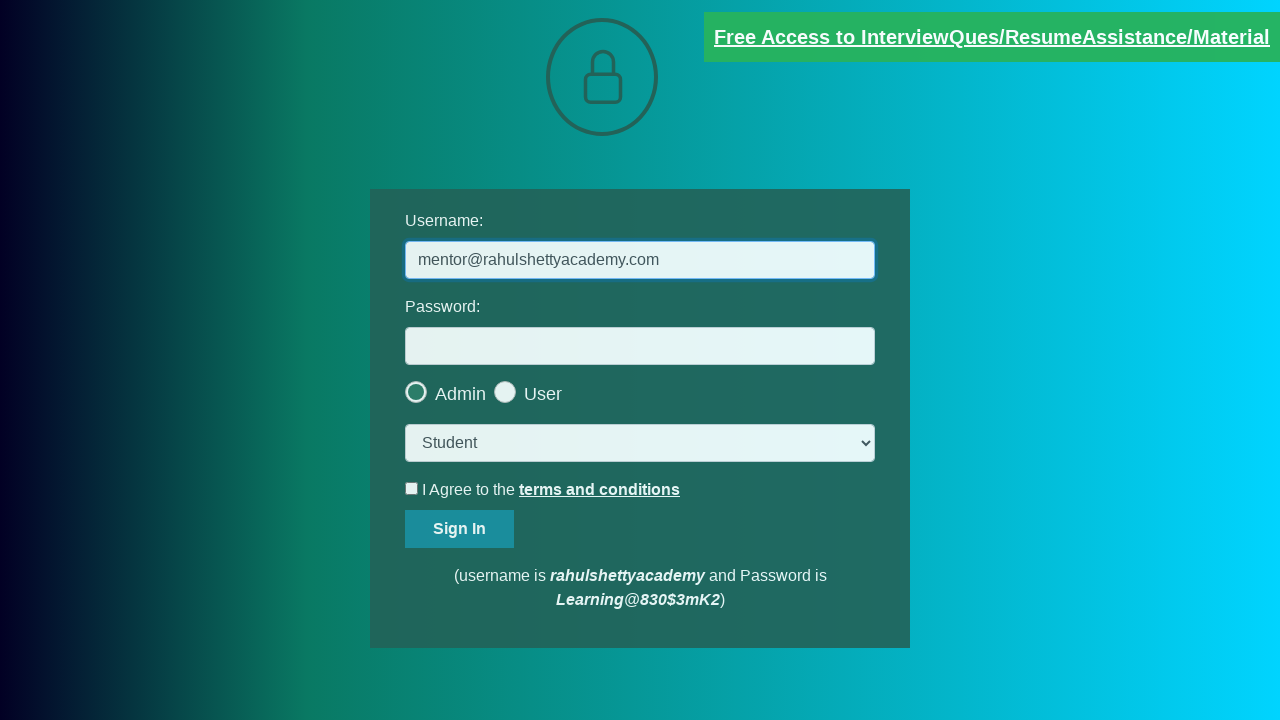